Tests that Clear completed button is hidden when there are no completed items

Starting URL: https://demo.playwright.dev/todomvc

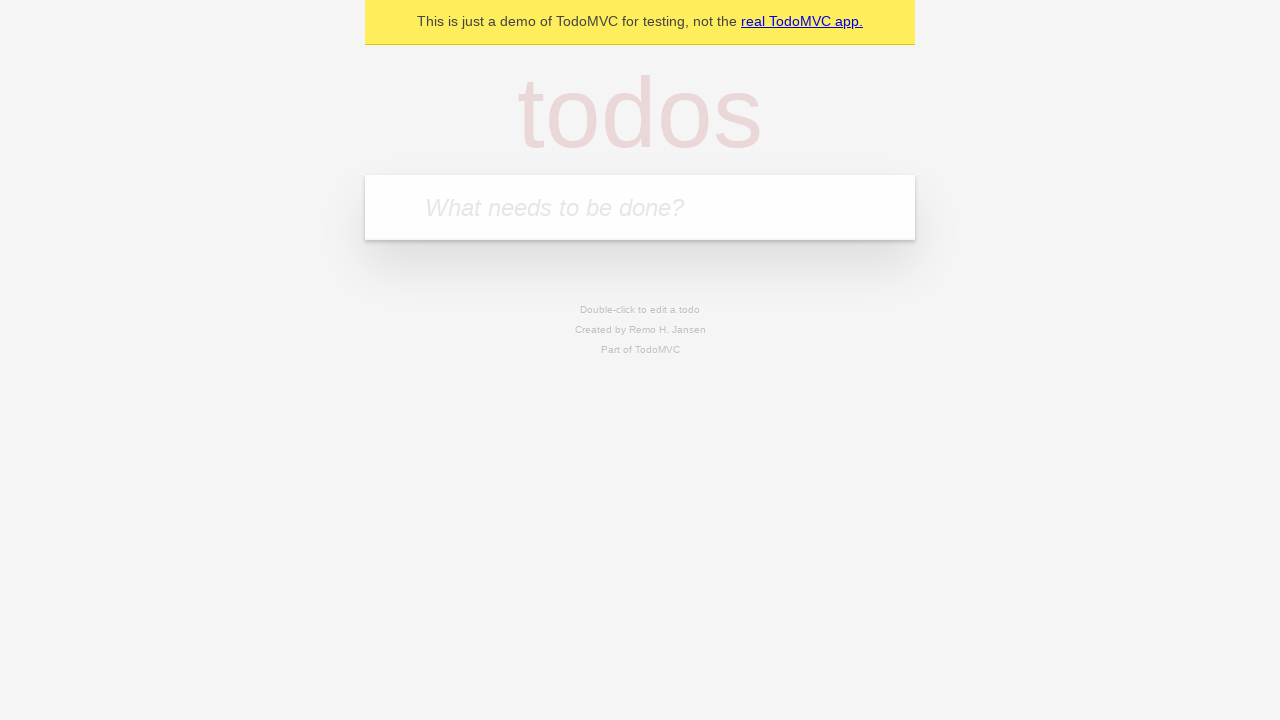

Filled new todo field with 'buy some cheese' on .new-todo
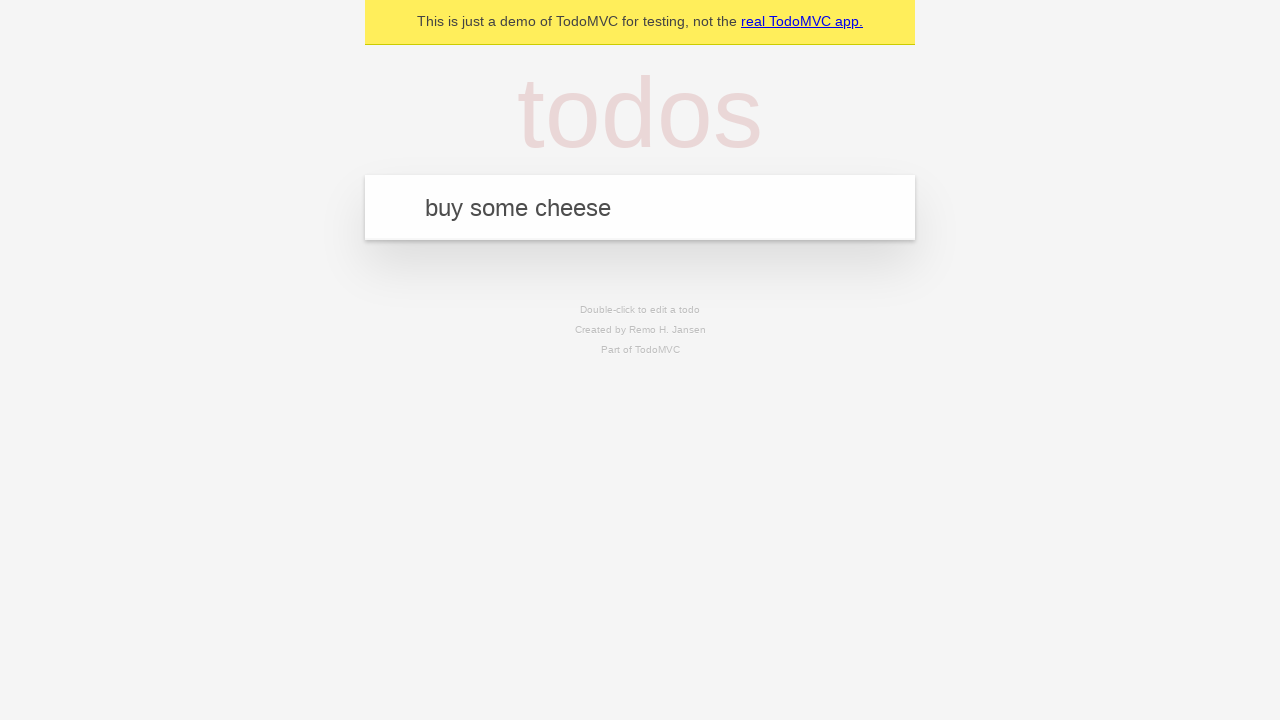

Pressed Enter to add first todo item on .new-todo
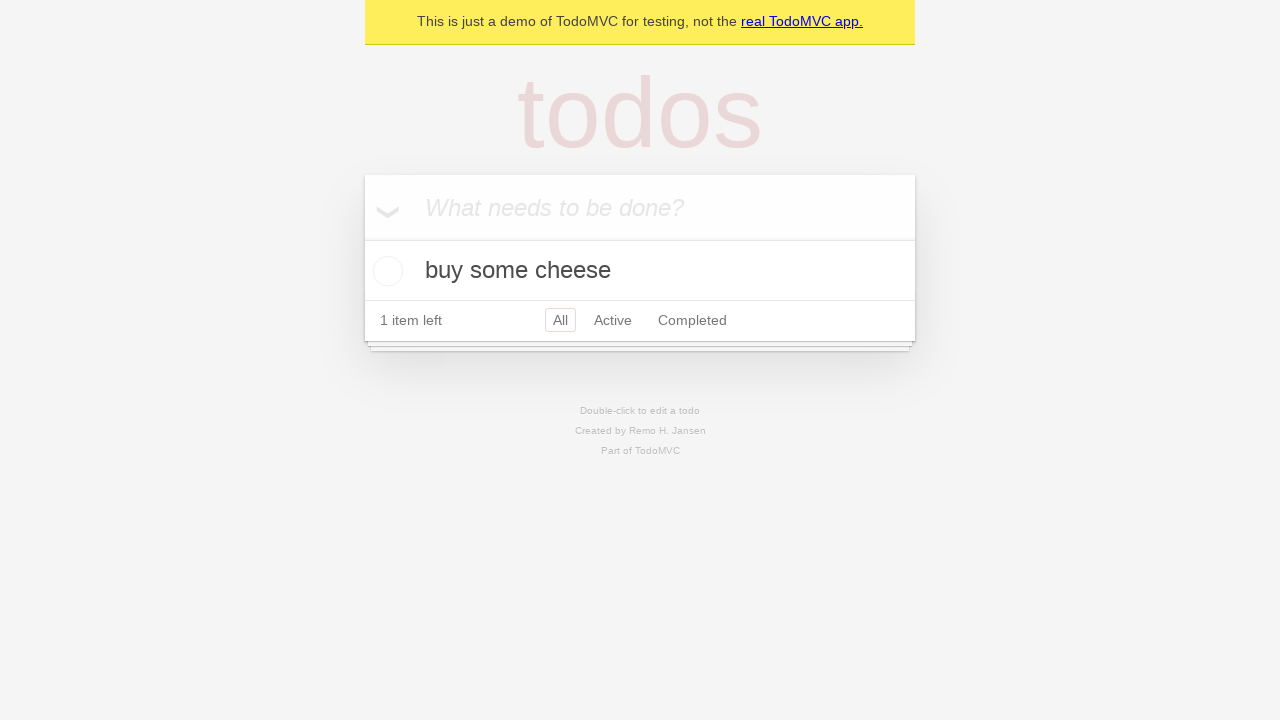

Filled new todo field with 'feed the cat' on .new-todo
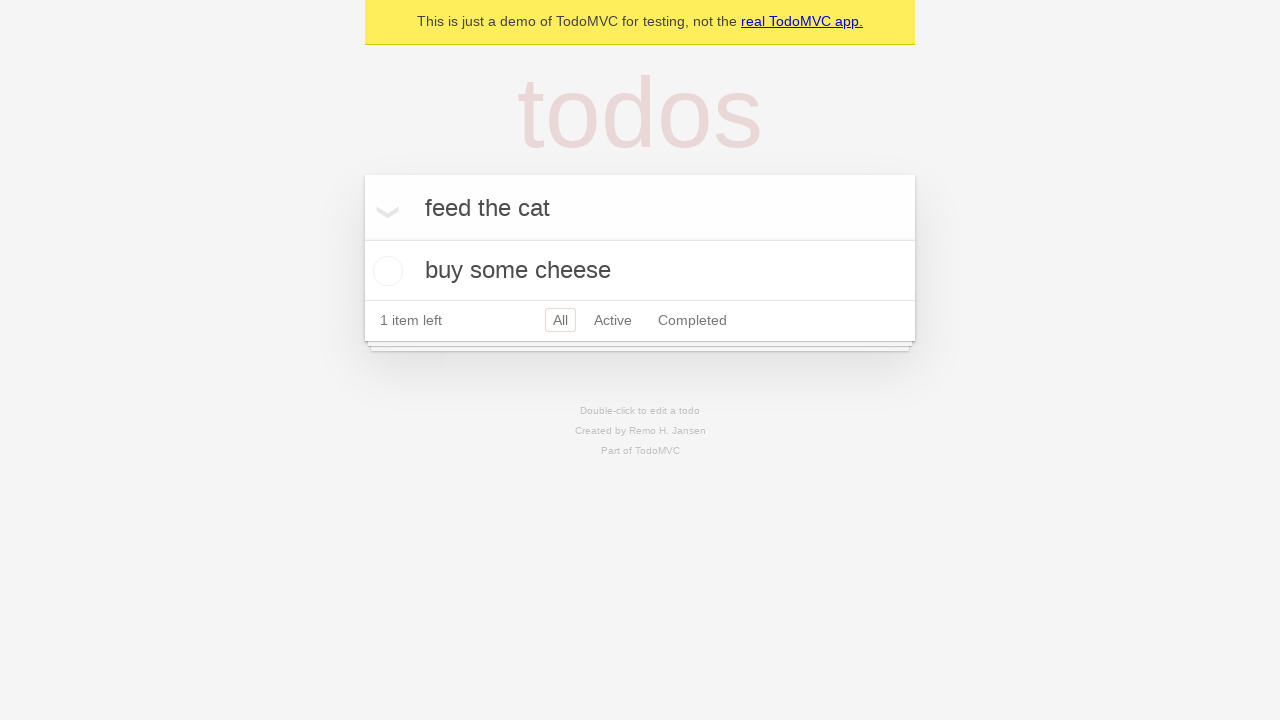

Pressed Enter to add second todo item on .new-todo
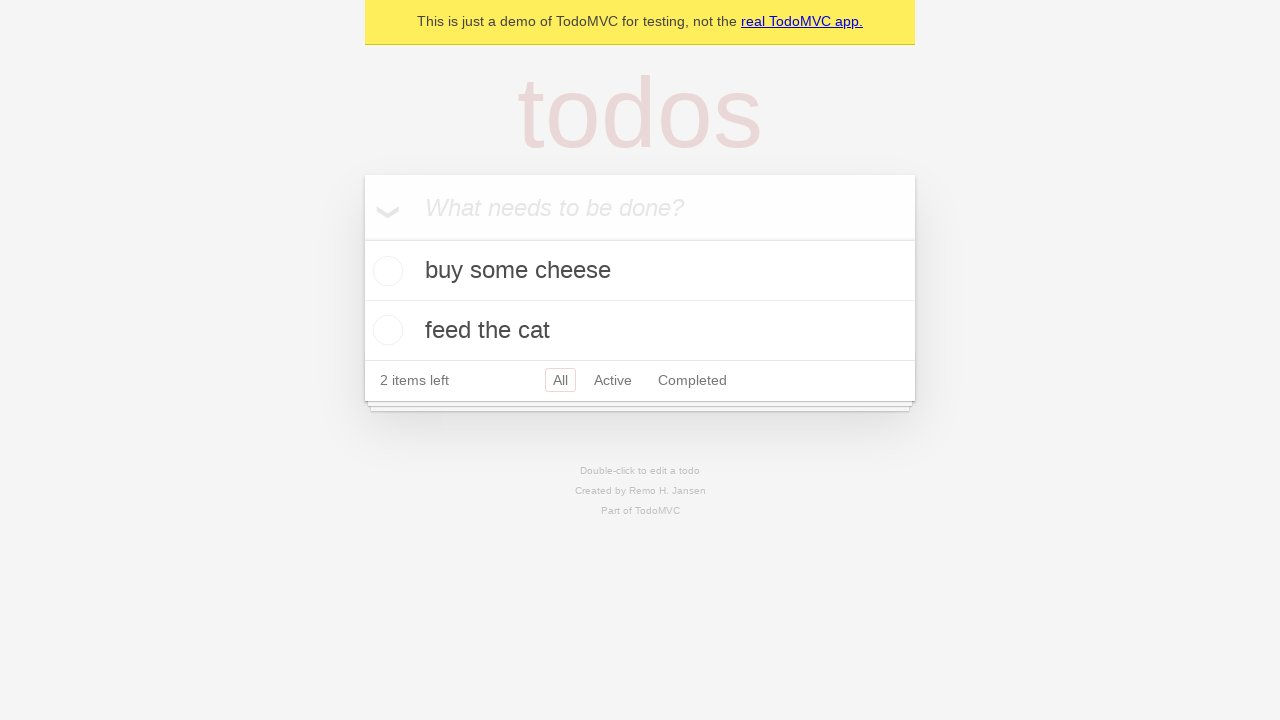

Filled new todo field with 'book a doctors appointment' on .new-todo
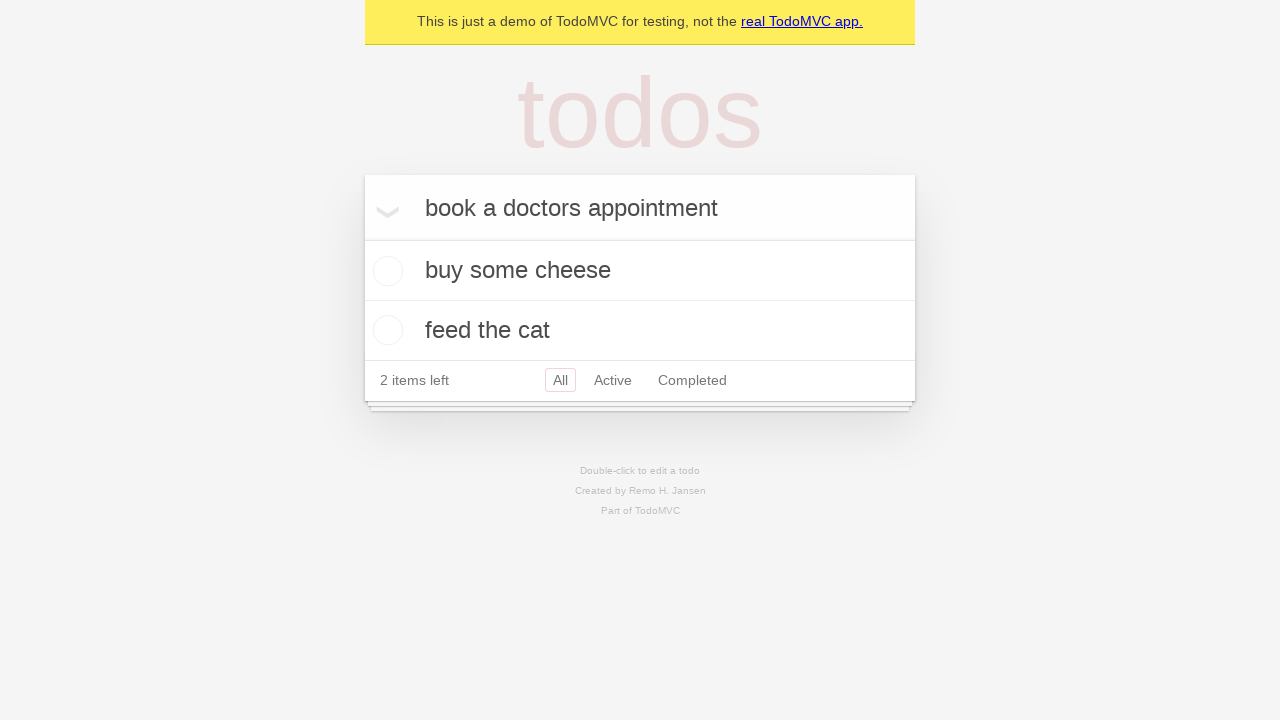

Pressed Enter to add third todo item on .new-todo
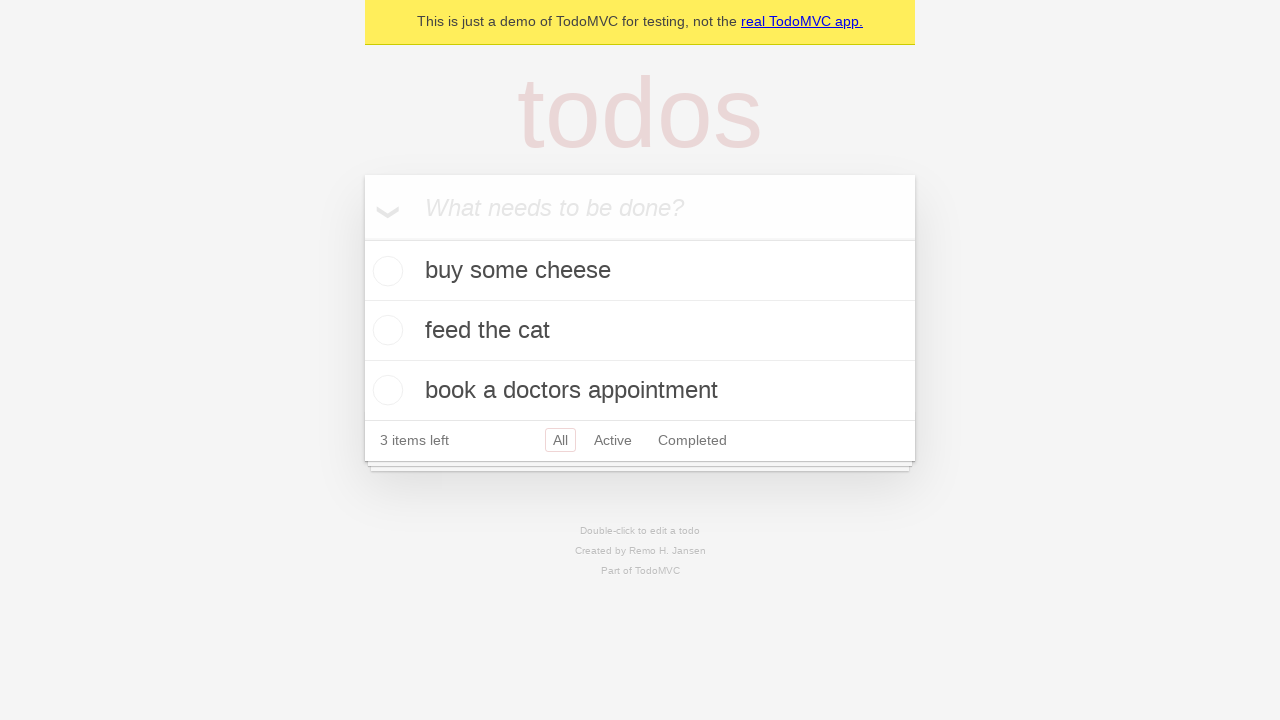

All 3 todo items loaded in the list
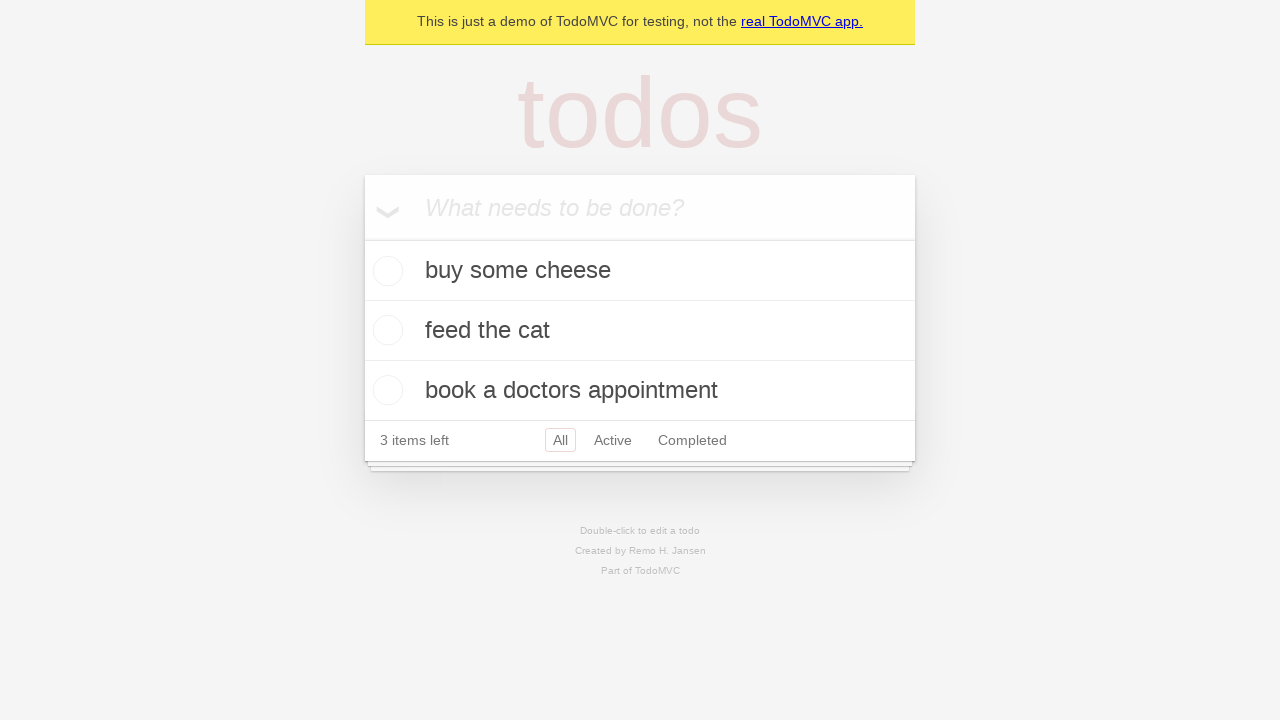

Checked first todo item to mark as completed at (385, 271) on .todo-list li .toggle >> nth=0
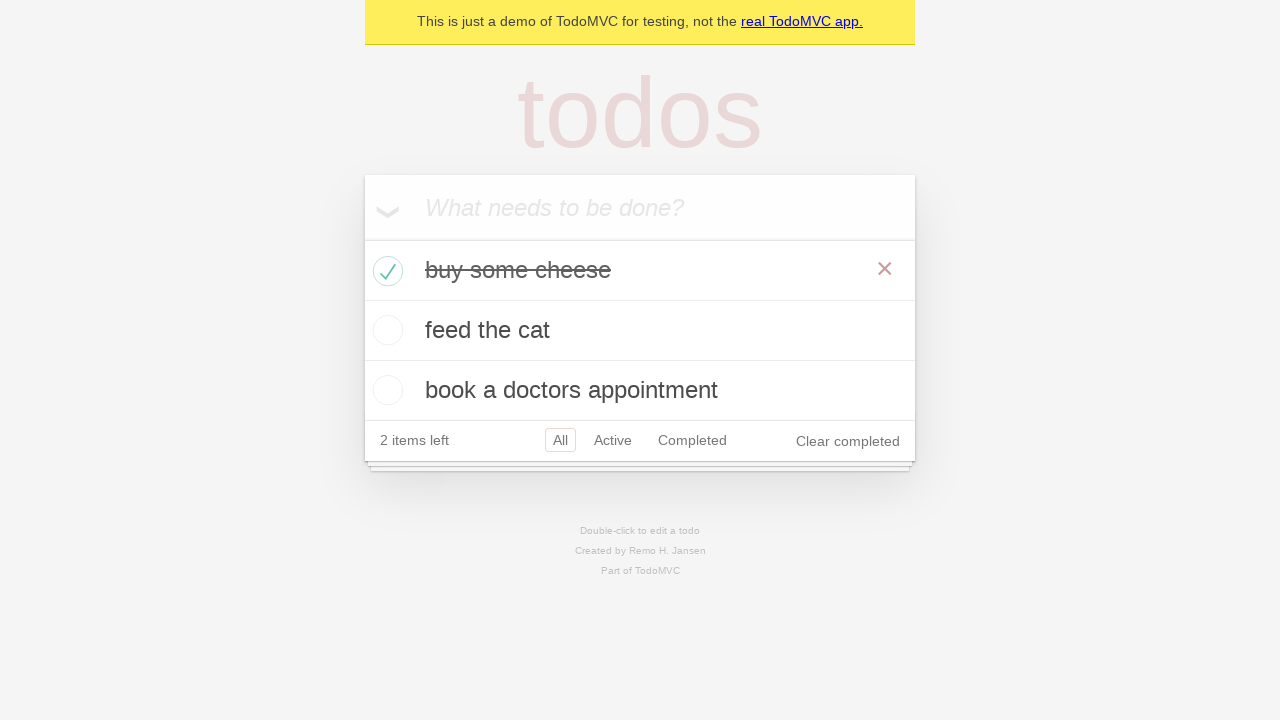

Clicked 'Clear completed' button to remove completed item at (848, 441) on .clear-completed
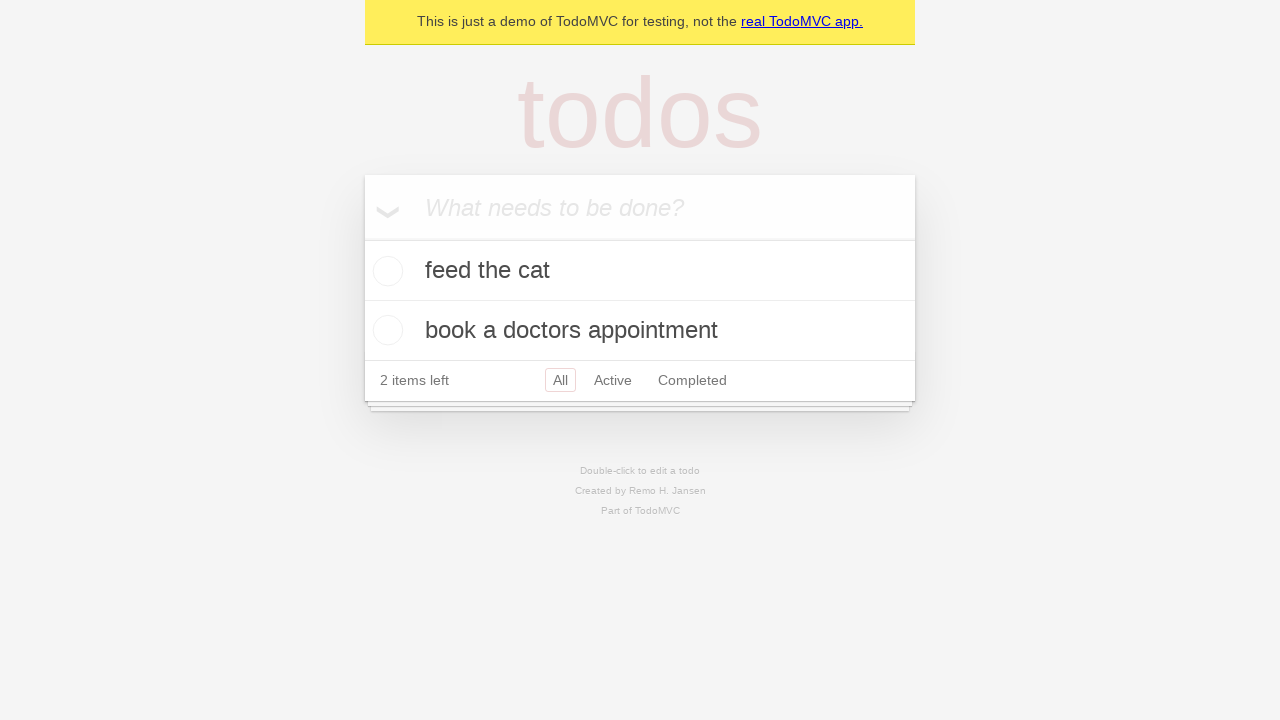

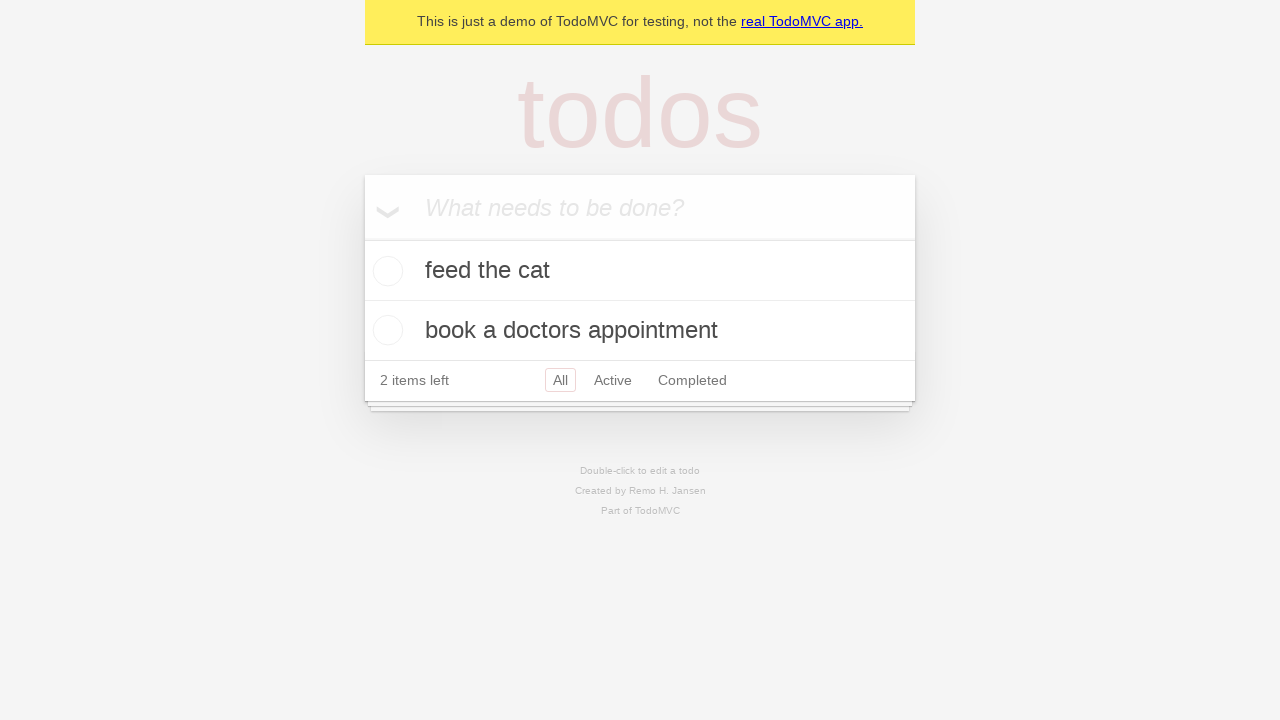